Tests rarity selection functionality by clicking on five different rarity filter buttons on a character/tag selection page

Starting URL: https://puppiizsunniiz.github.io/AN-EN-Tags/akmatuses.html

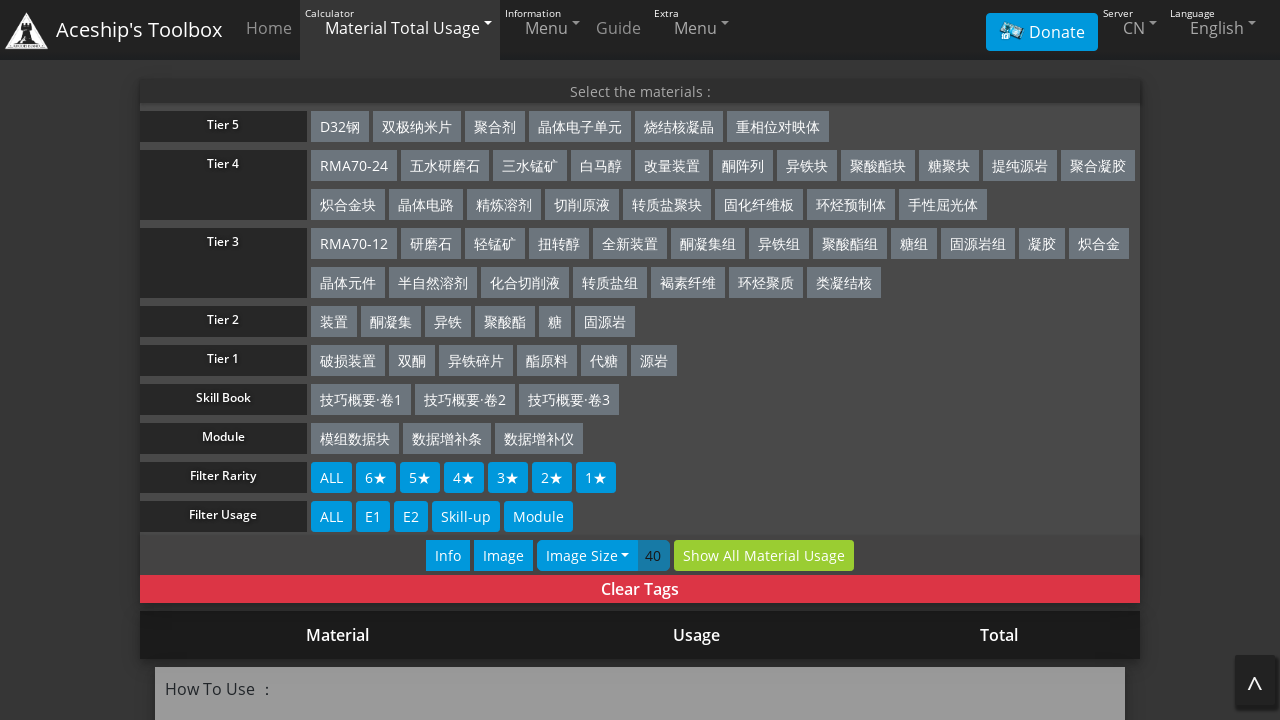

Clicked rarity filter button 3 at (420, 478) on xpath=/html/body/div[4]/div[1]/div[9]/div[2]/button[3]
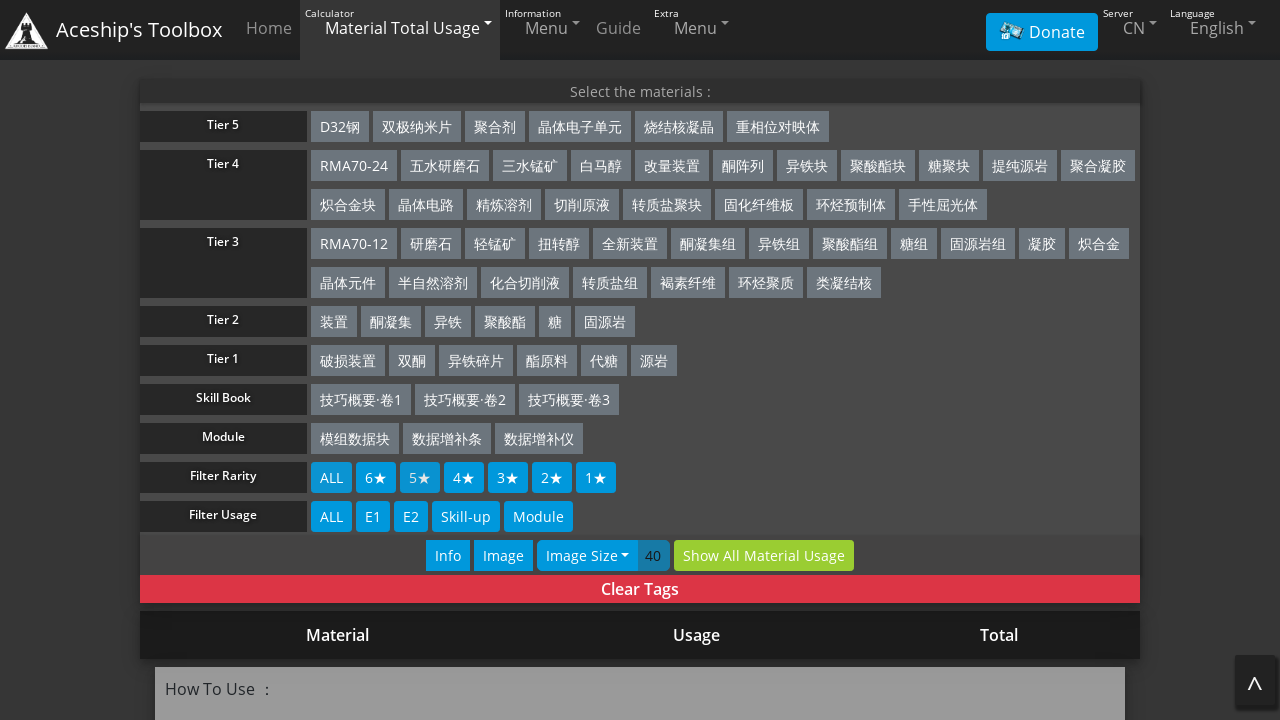

Clicked rarity filter button 4 at (464, 478) on xpath=/html/body/div[4]/div[1]/div[9]/div[2]/button[4]
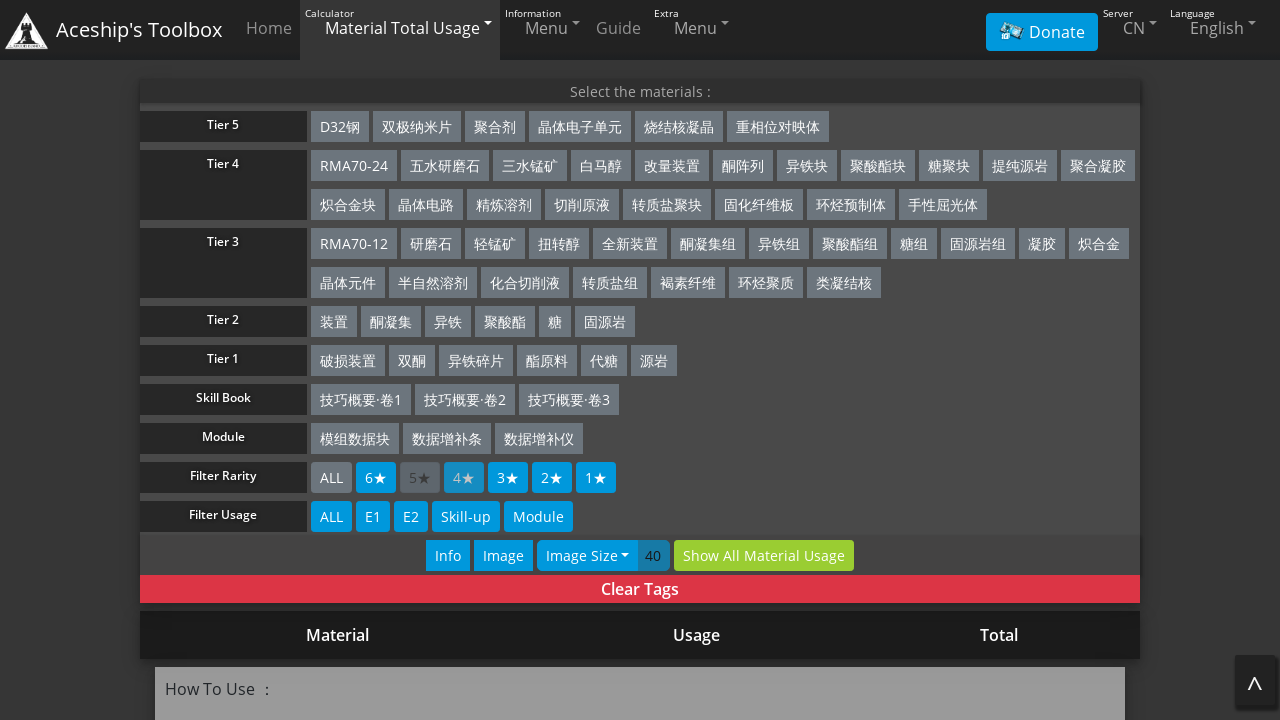

Clicked rarity filter button 5 at (508, 478) on xpath=/html/body/div[4]/div[1]/div[9]/div[2]/button[5]
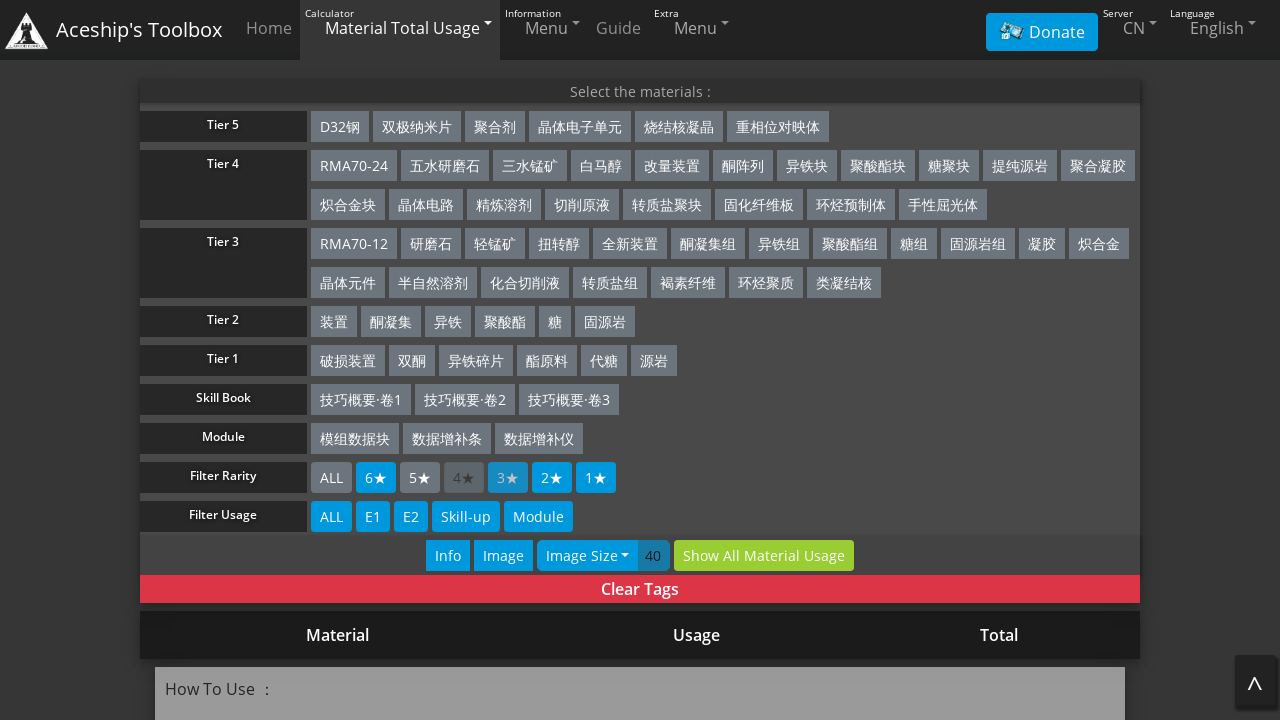

Clicked rarity filter button 6 at (552, 478) on xpath=/html/body/div[4]/div[1]/div[9]/div[2]/button[6]
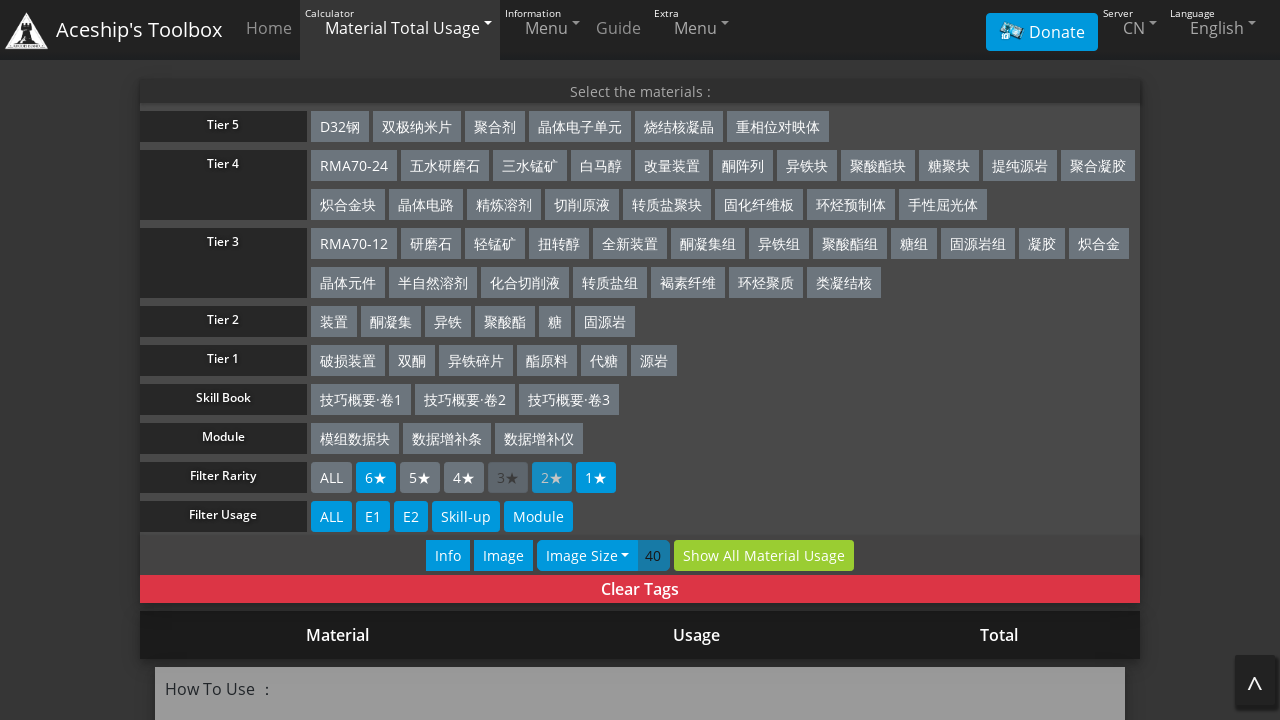

Clicked rarity filter button 7 at (596, 478) on xpath=/html/body/div[4]/div[1]/div[9]/div[2]/button[7]
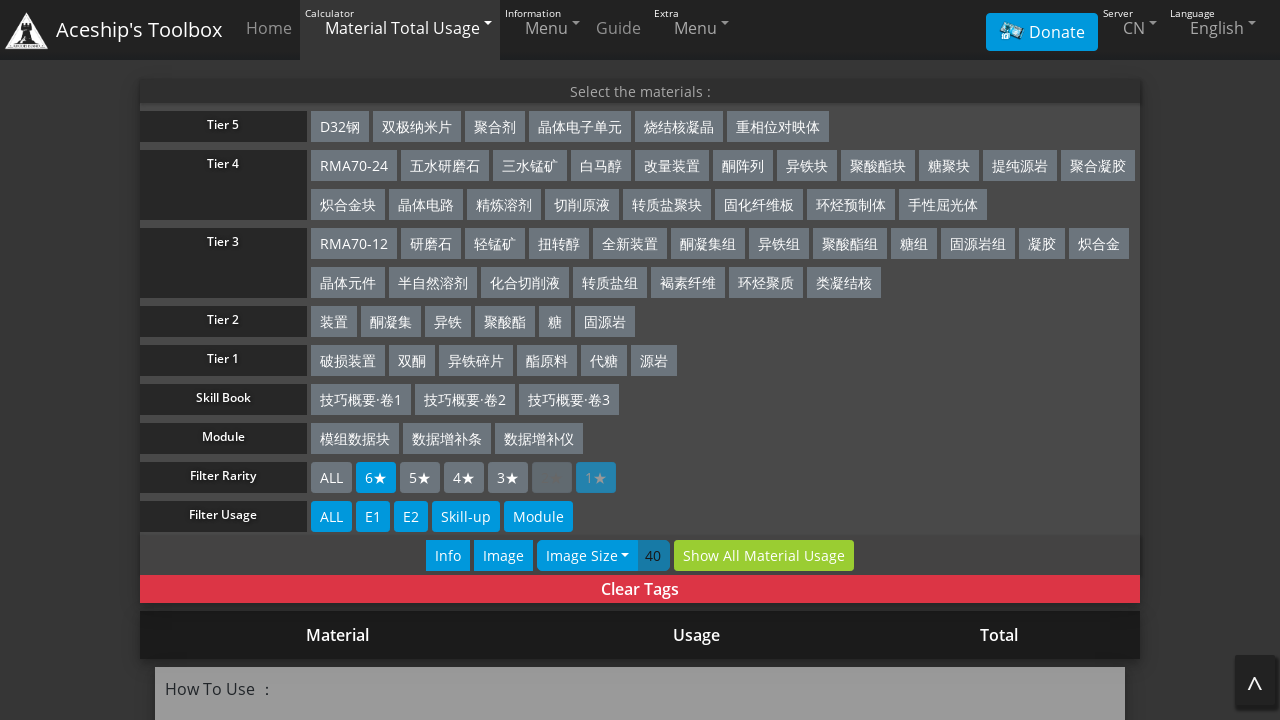

Waited for page to update after rarity filter selections
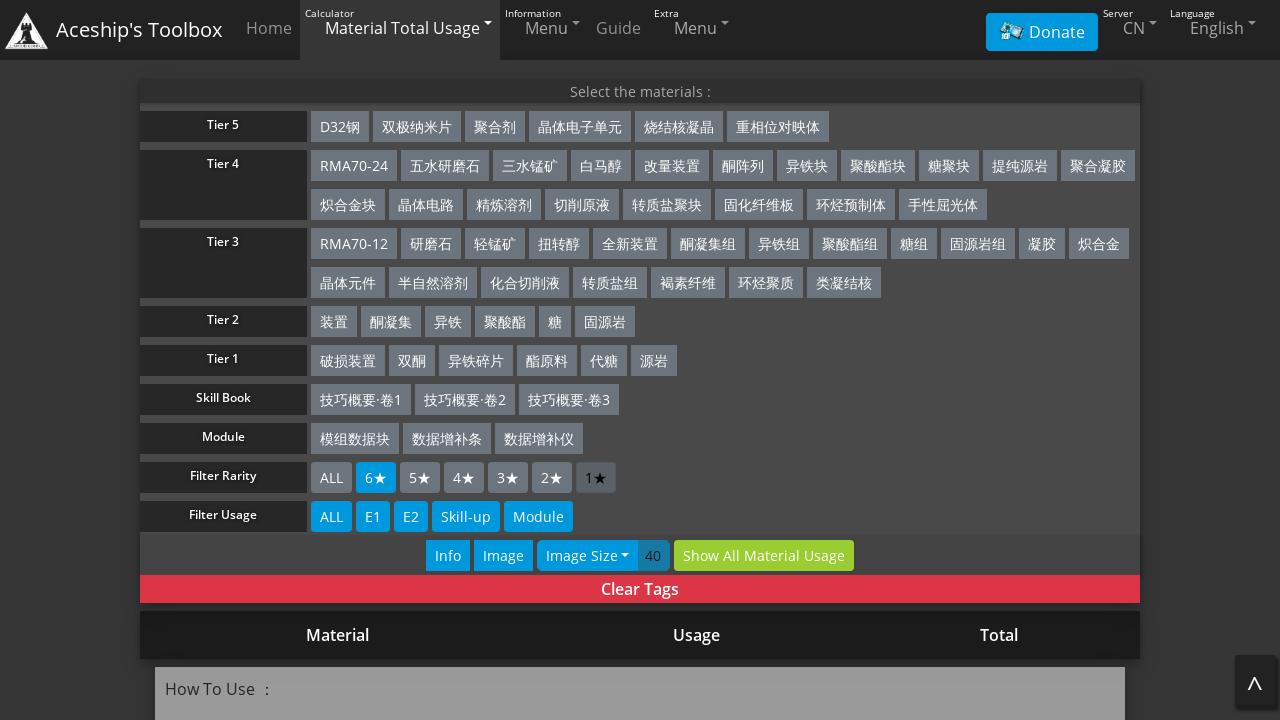

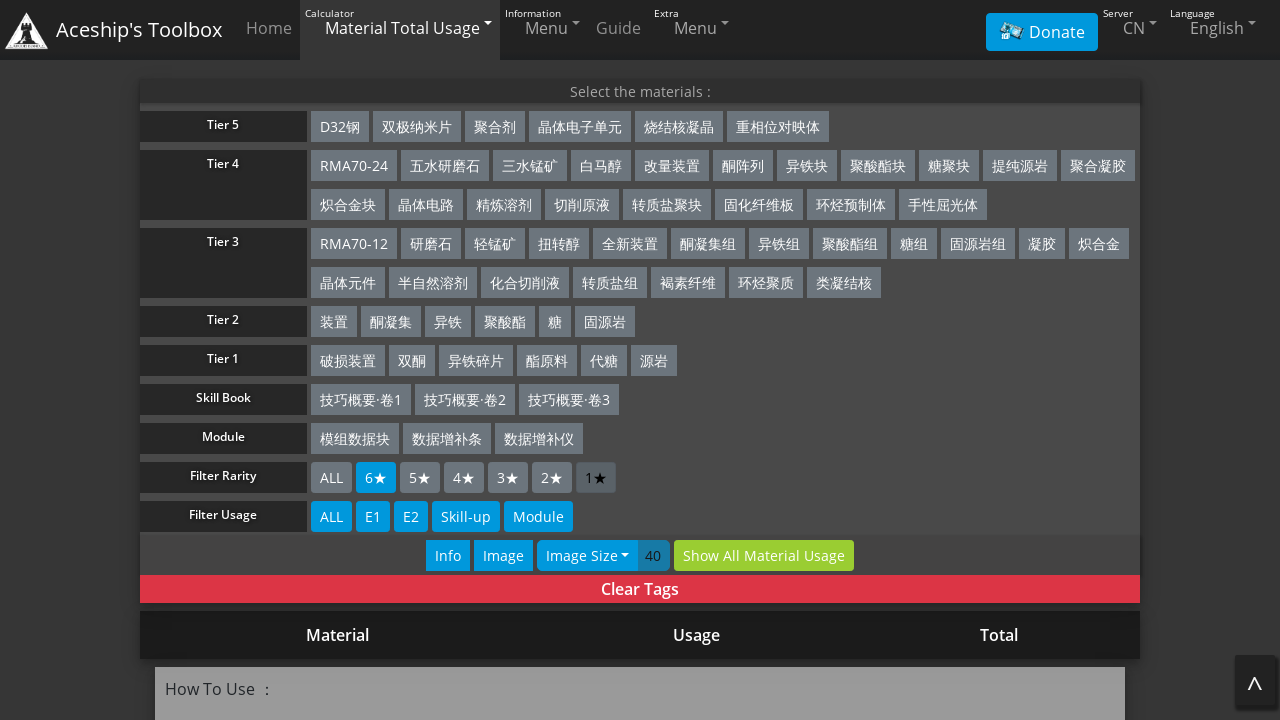